Tests dismissing a JavaScript confirm dialog and verifies the cancel action result

Starting URL: https://the-internet.herokuapp.com/javascript_alerts

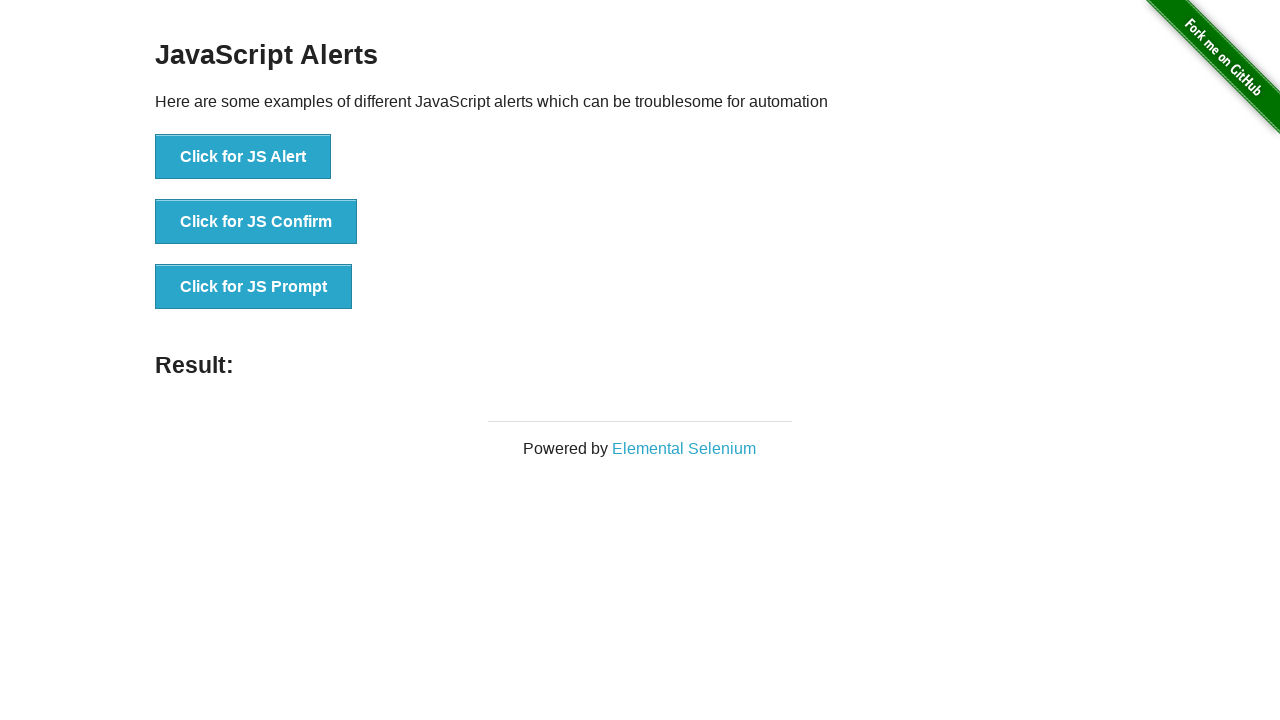

Clicked the JS Confirm button at (256, 222) on xpath=//button[.='Click for JS Confirm']
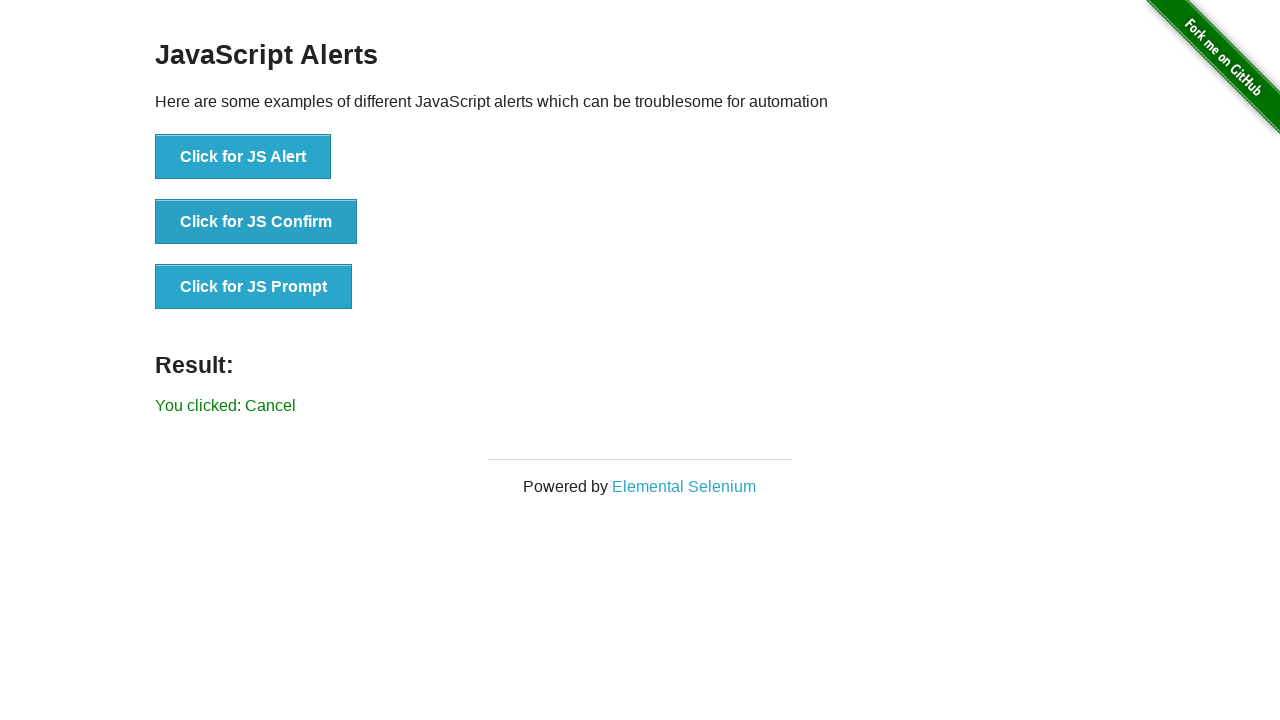

Set up dialog handler to dismiss confirm dialog
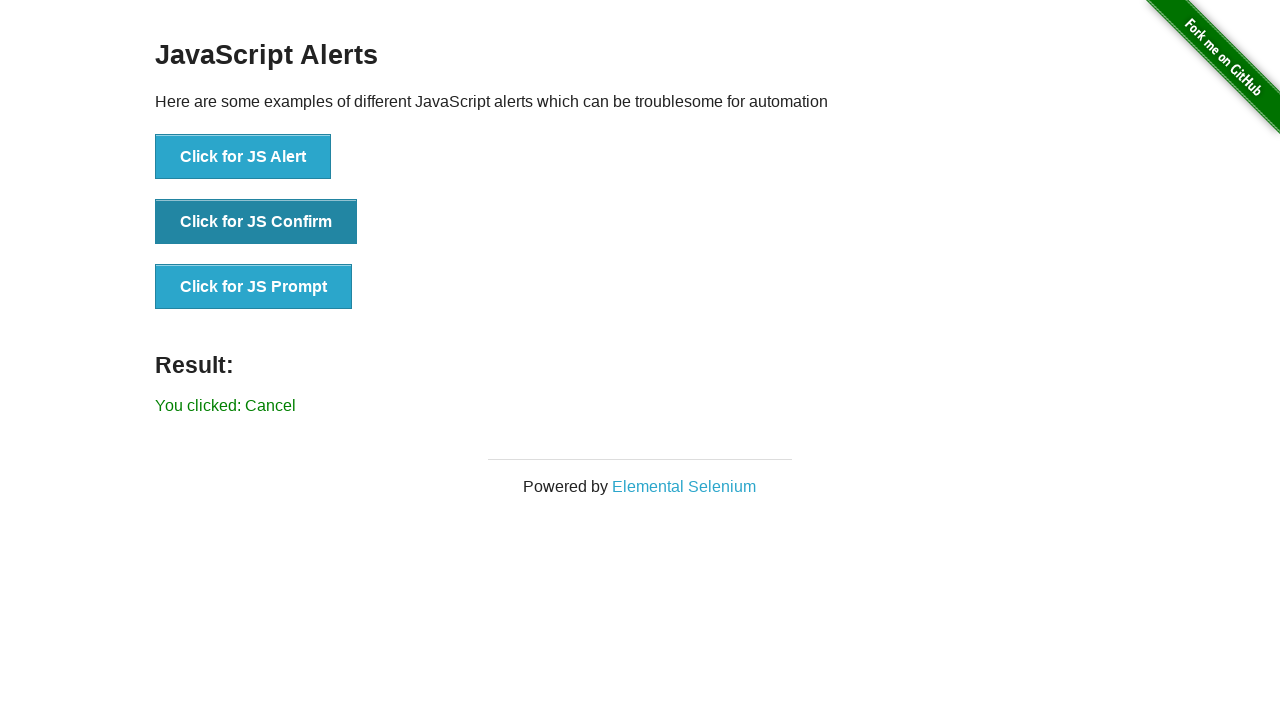

Clicked the JS Confirm button again to trigger dismissal at (256, 222) on xpath=//button[.='Click for JS Confirm']
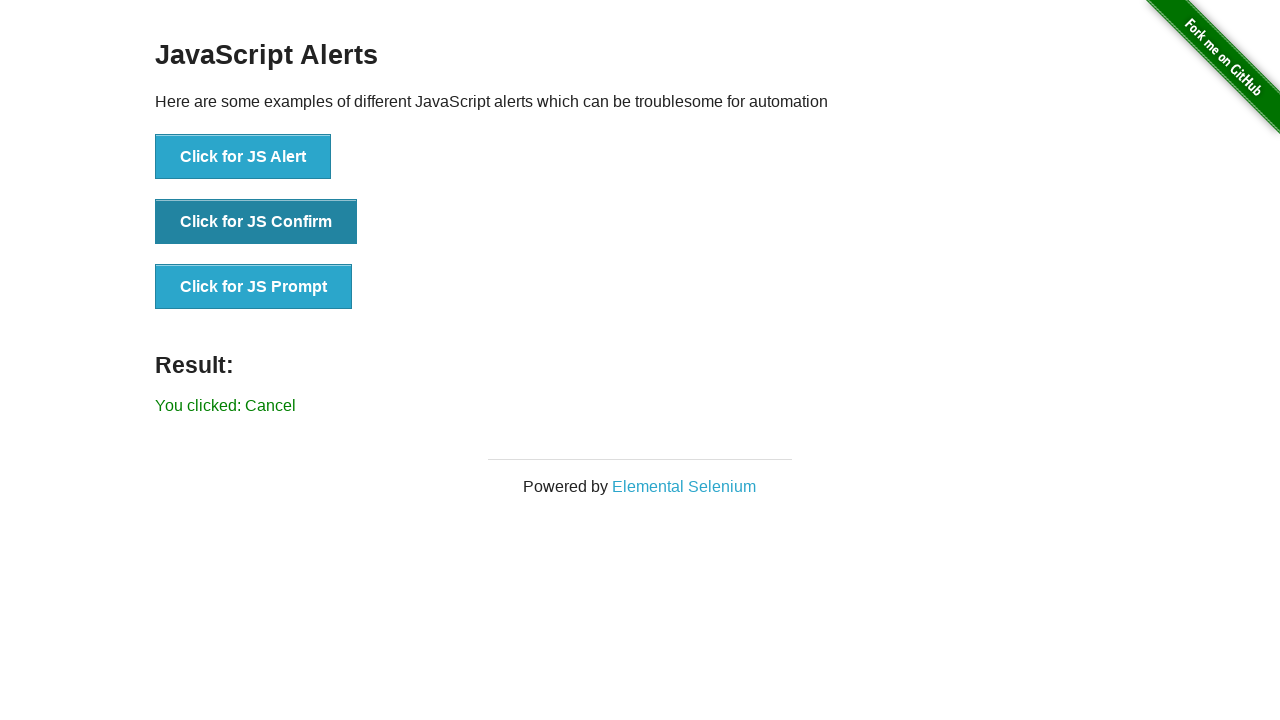

Retrieved result message text from page
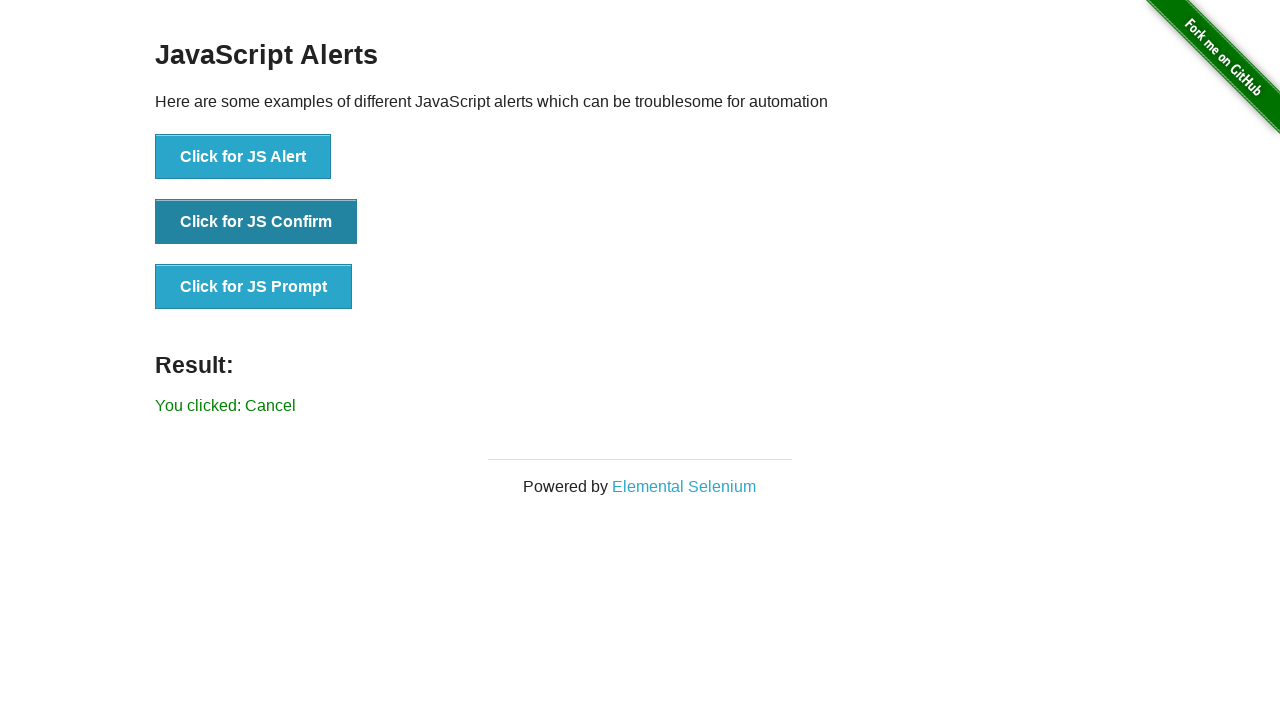

Verified result message equals 'You clicked: Cancel'
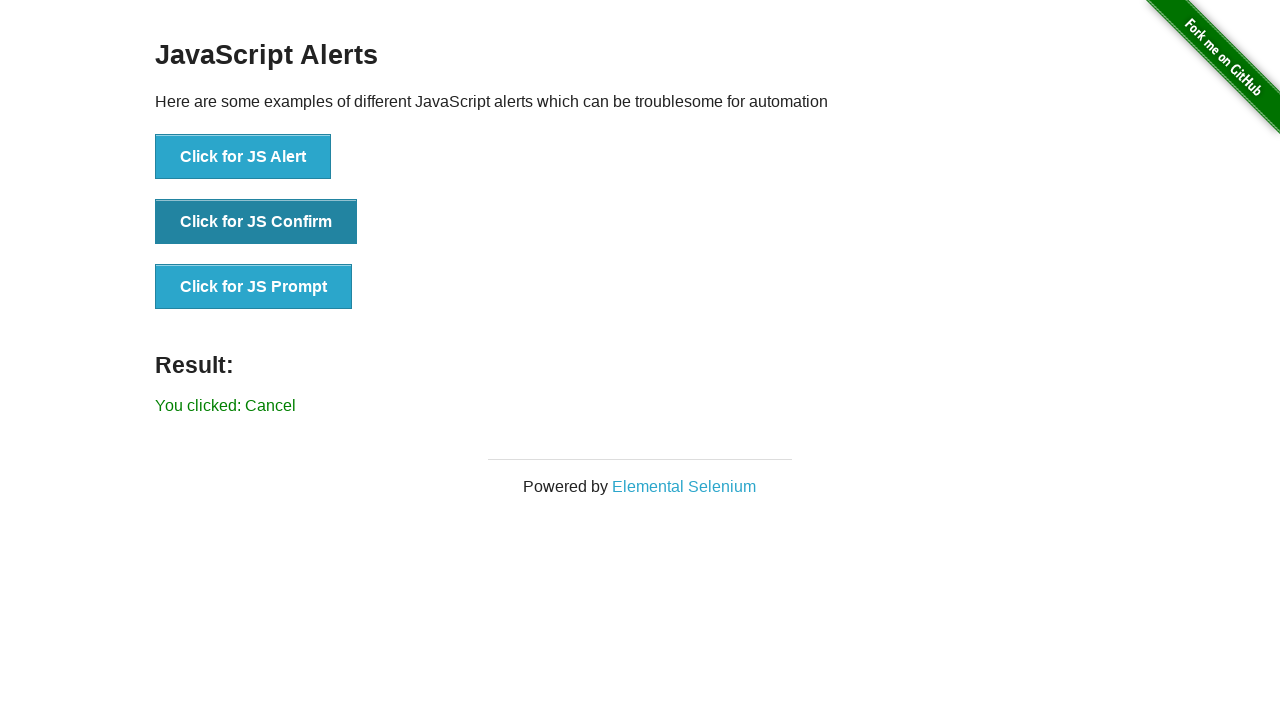

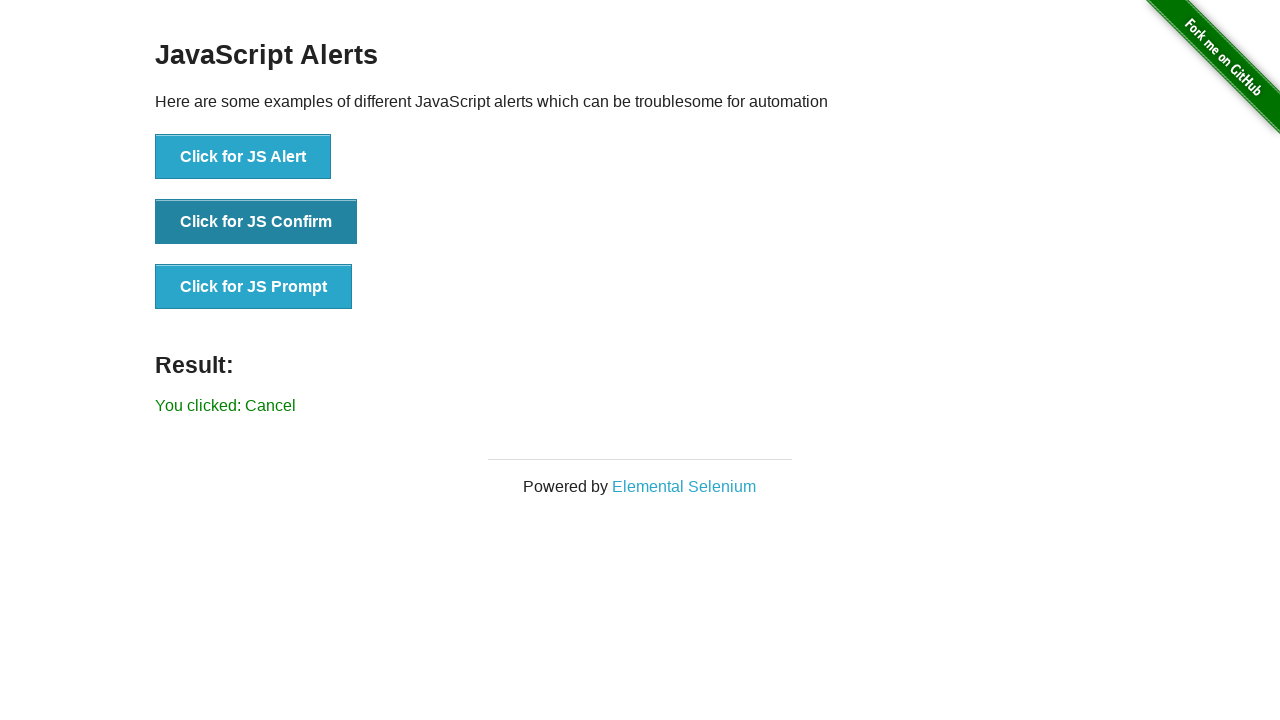